Tests that adding a duplicate doctor is prevented by attempting to add an existing doctor and verifying the count remains the same

Starting URL: https://sitetc1kaykywaleskabreno.vercel.app/admin

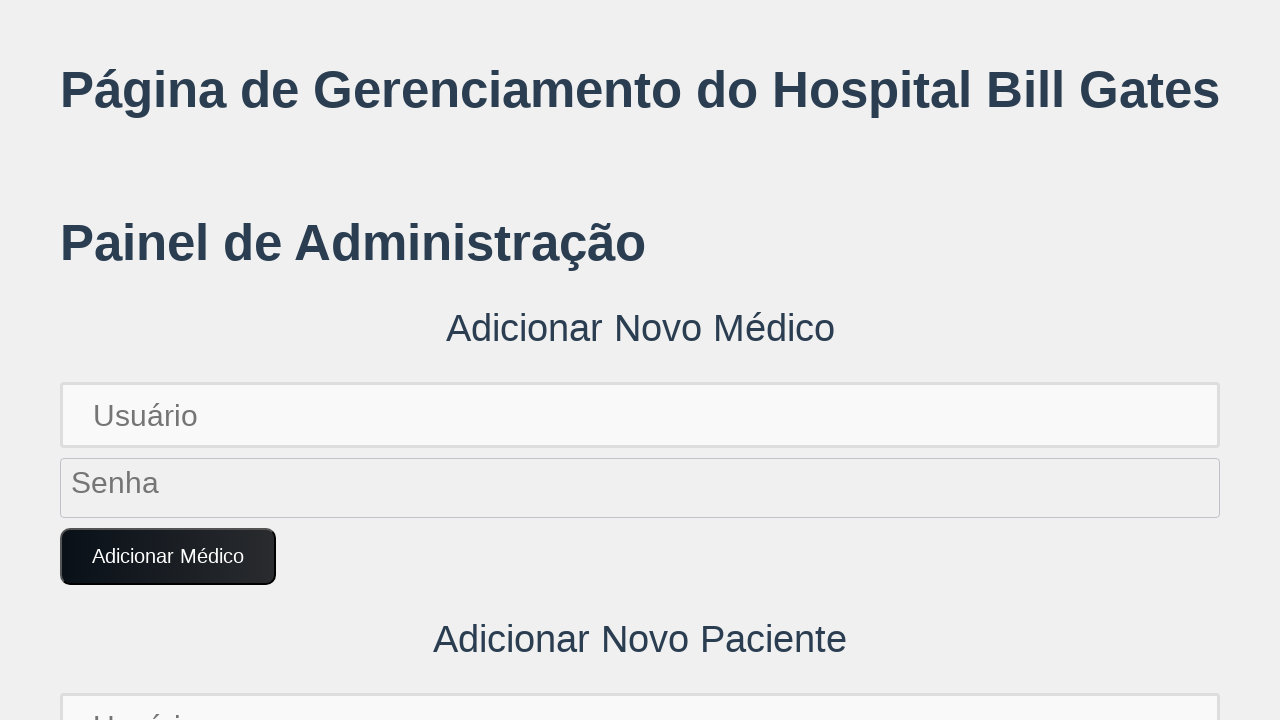

Set up dialog handler to auto-accept dialogs
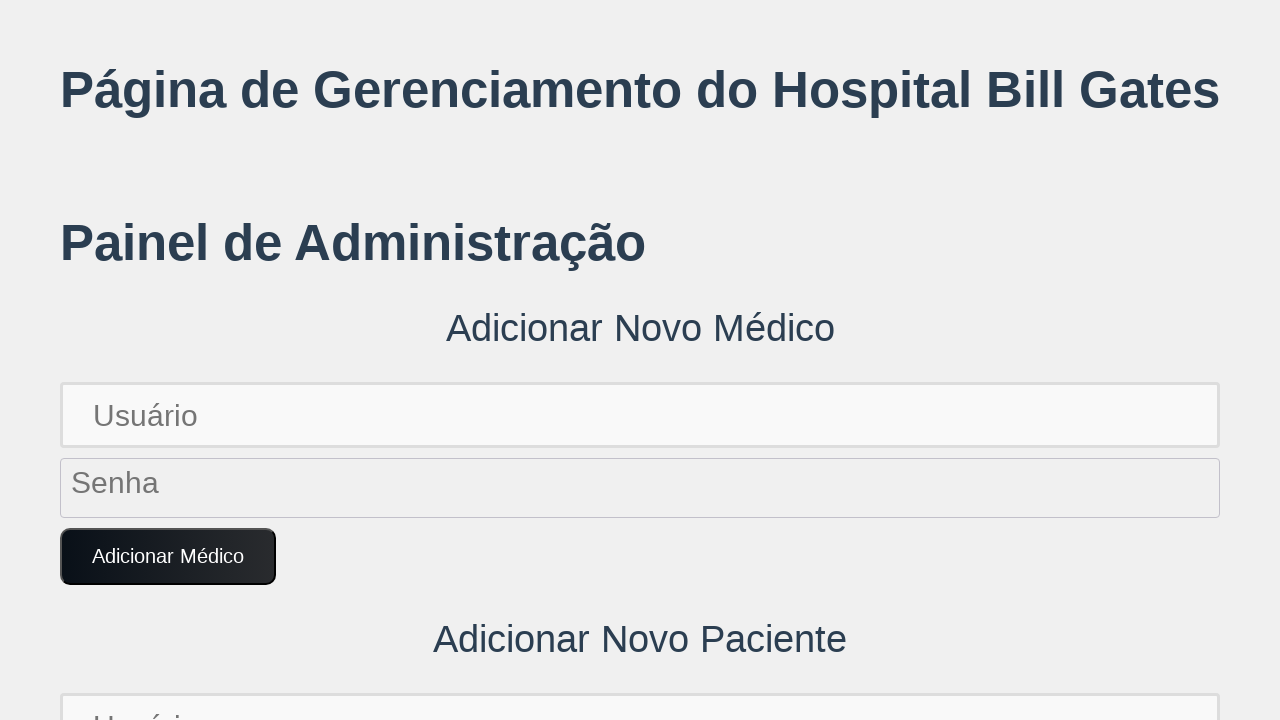

Defined existing doctor credentials (diana.green123)
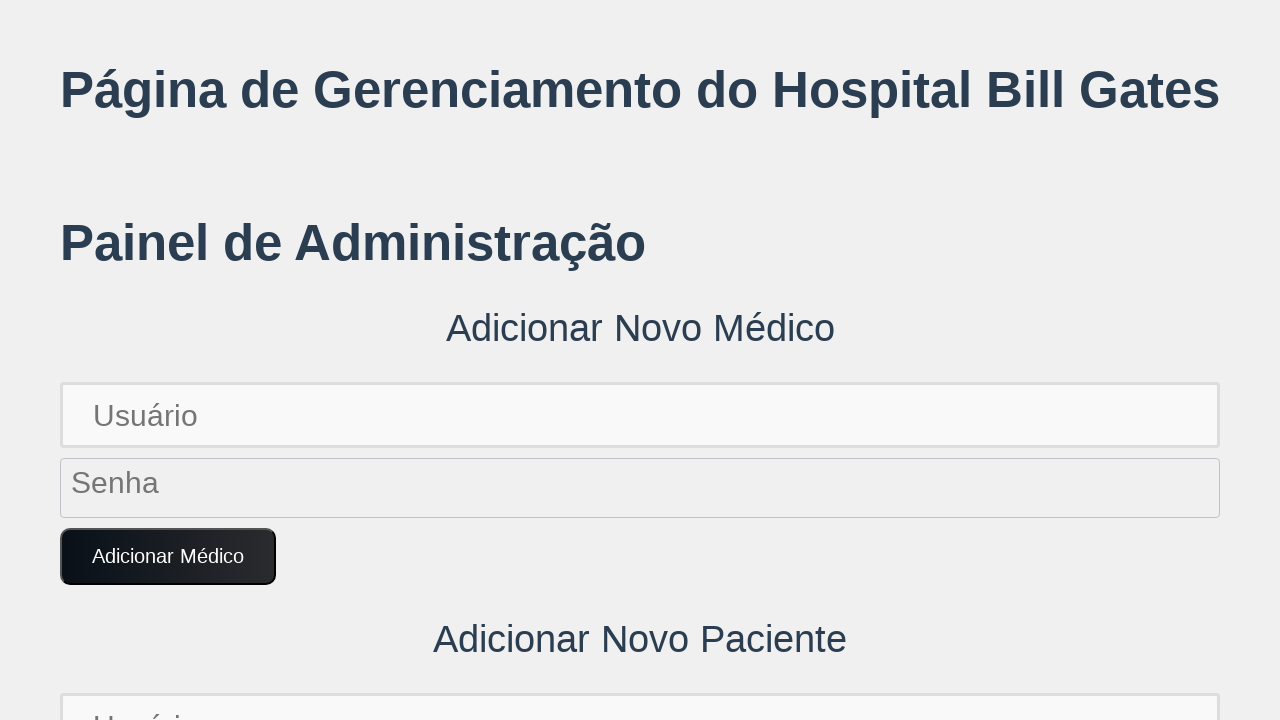

Filled username field with existing doctor username on input[placeholder='Usuário']
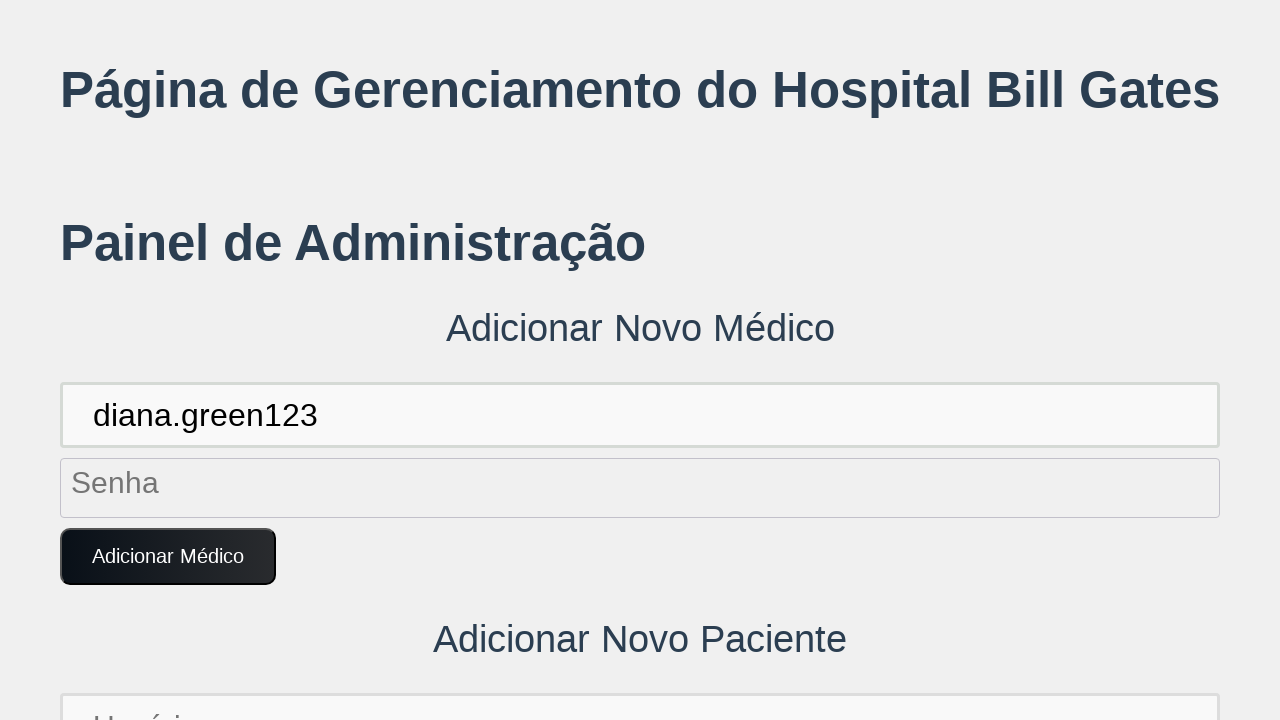

Filled password field with existing doctor password on input[placeholder='Senha']
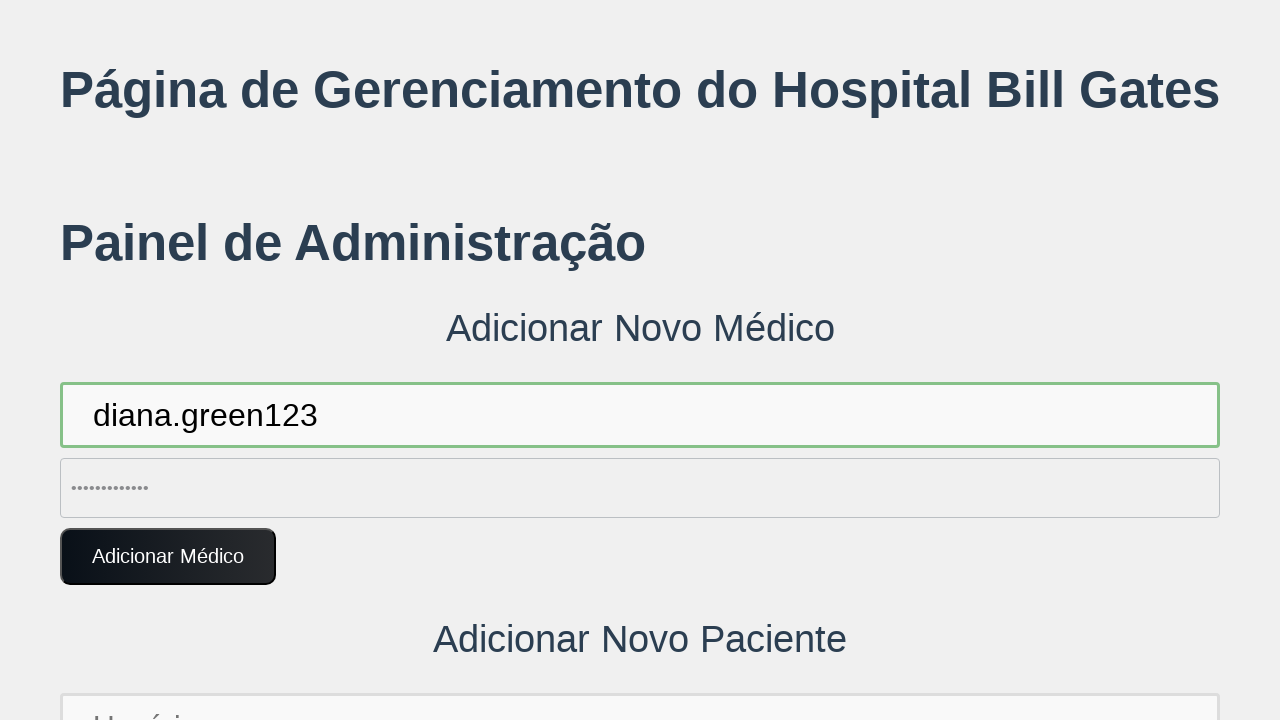

Clicked 'Adicionar Médico' button to attempt adding duplicate doctor at (168, 557) on button:text('Adicionar Médico')
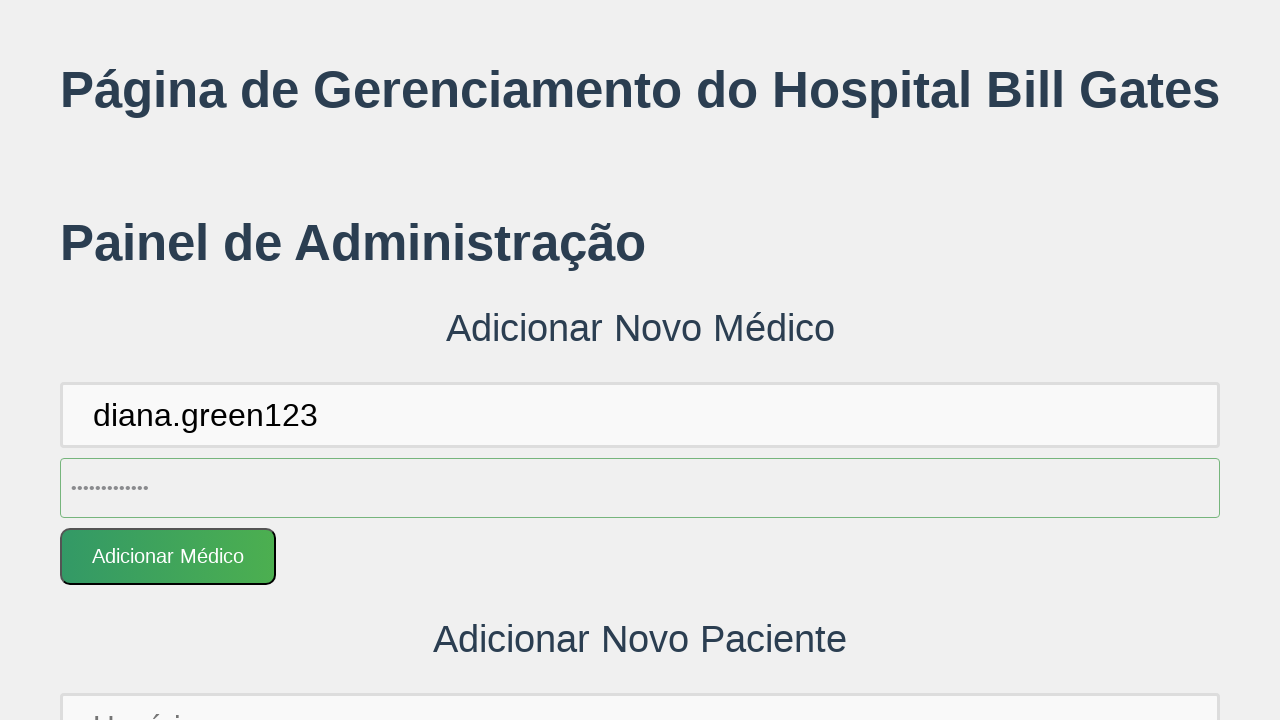

Waited 2 seconds for alert and list update
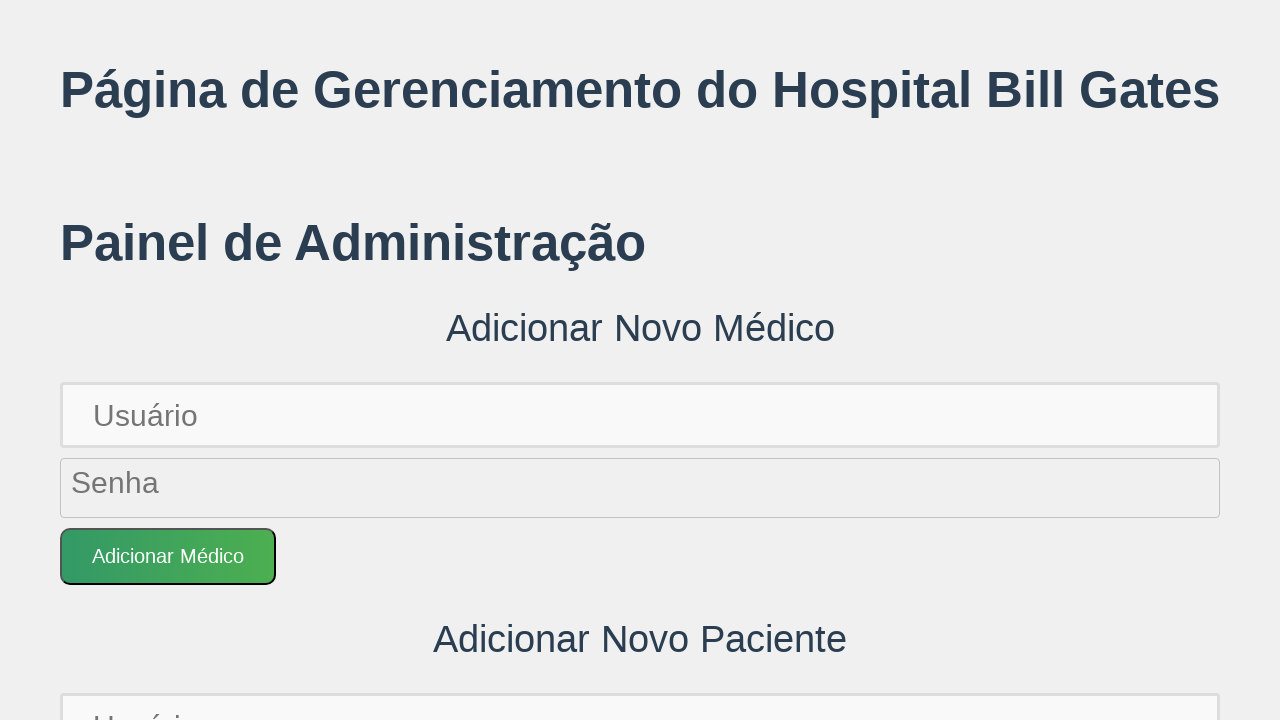

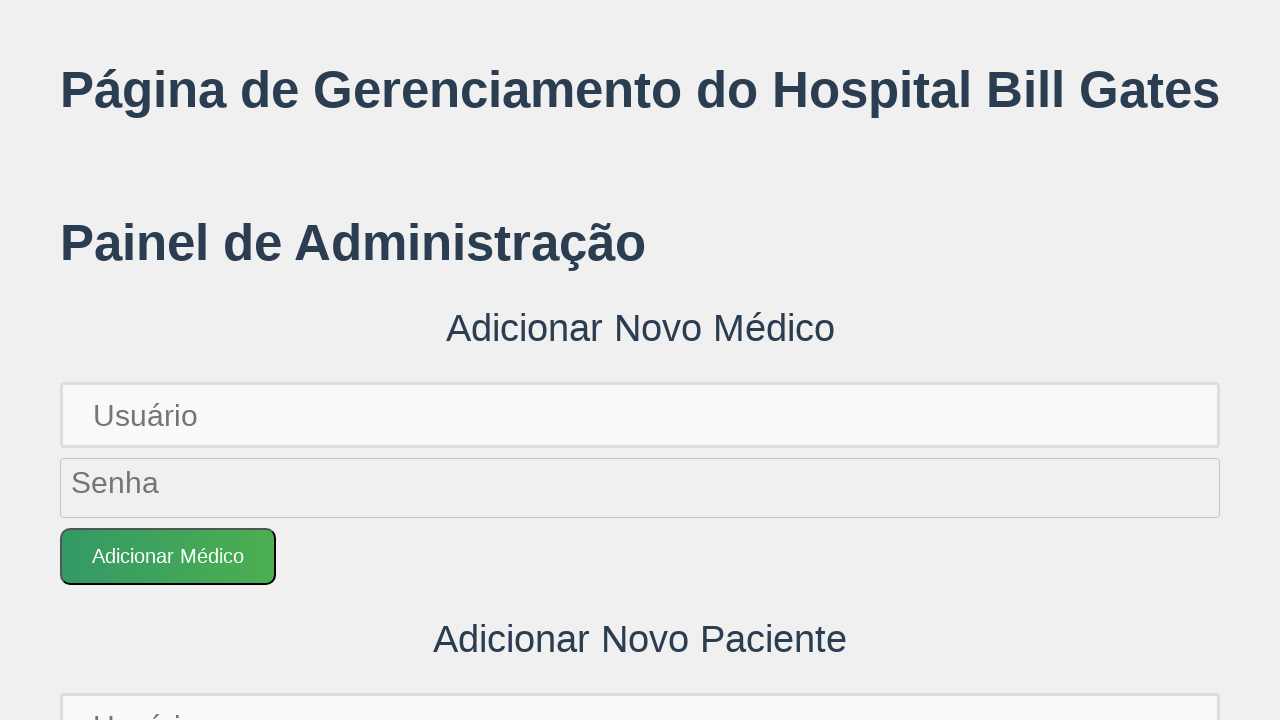